Tests JavaScript alert handling by clicking a button that triggers an alert, accepting it, and verifying the result message

Starting URL: https://testcenter.techproeducation.com/index.php?page=javascript-alerts

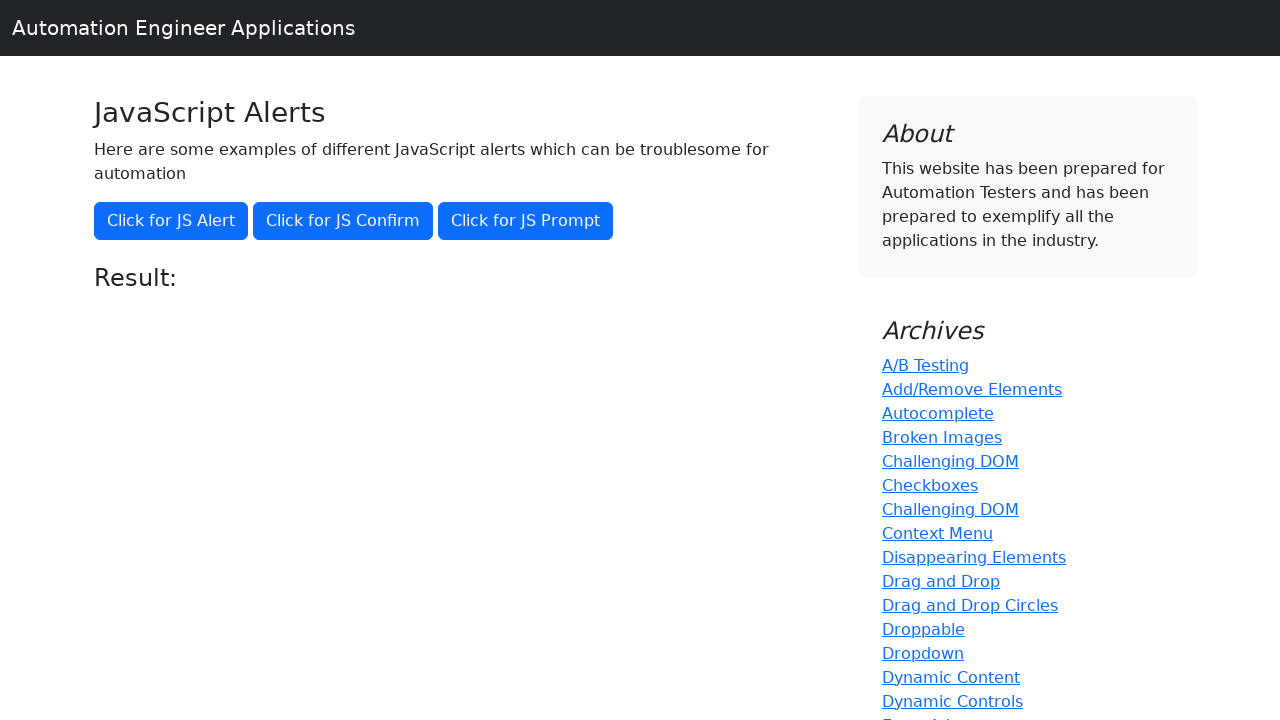

Navigated to JavaScript alerts test page
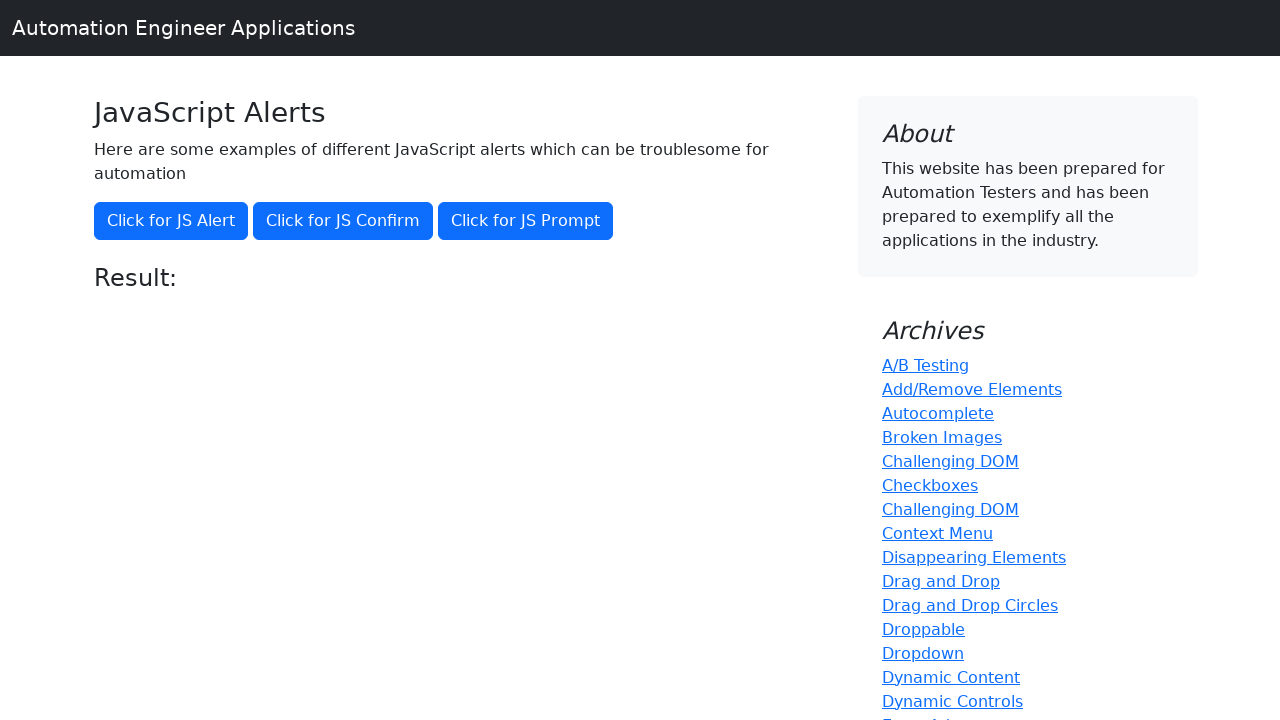

Clicked button to trigger JavaScript alert at (171, 221) on xpath=//button[@onclick='jsAlert()']
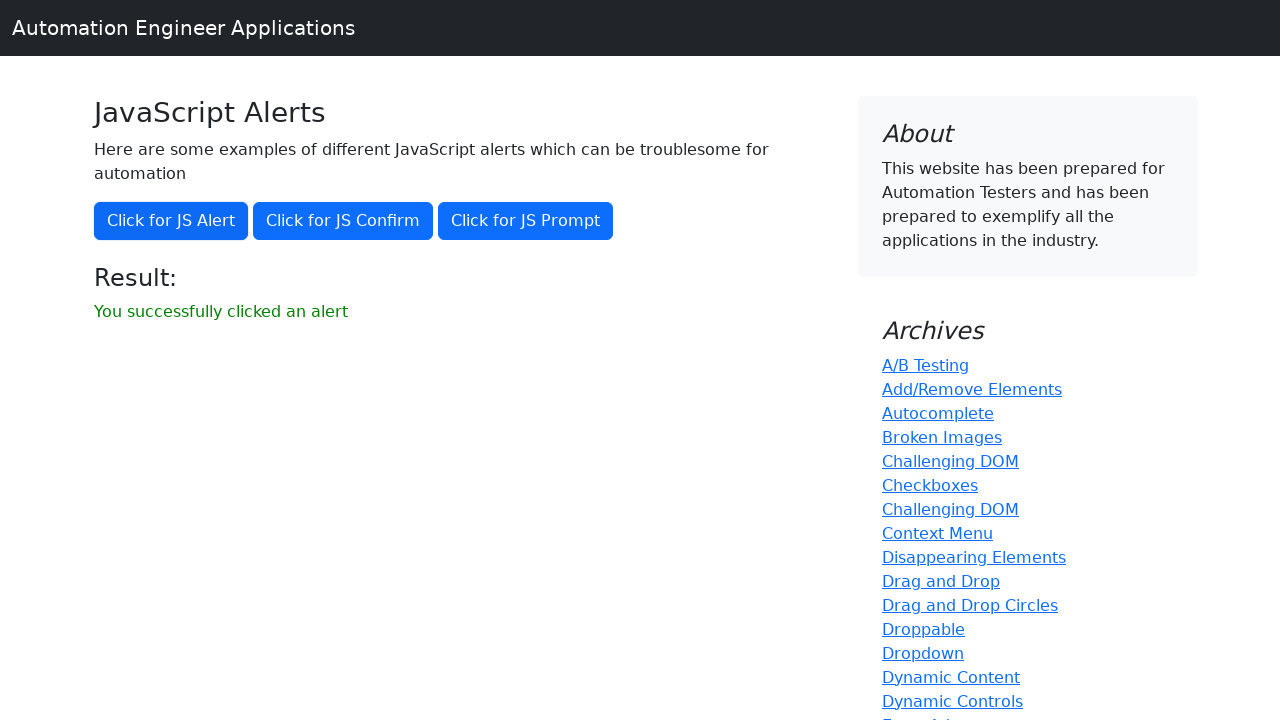

Set up dialog handler to accept the alert
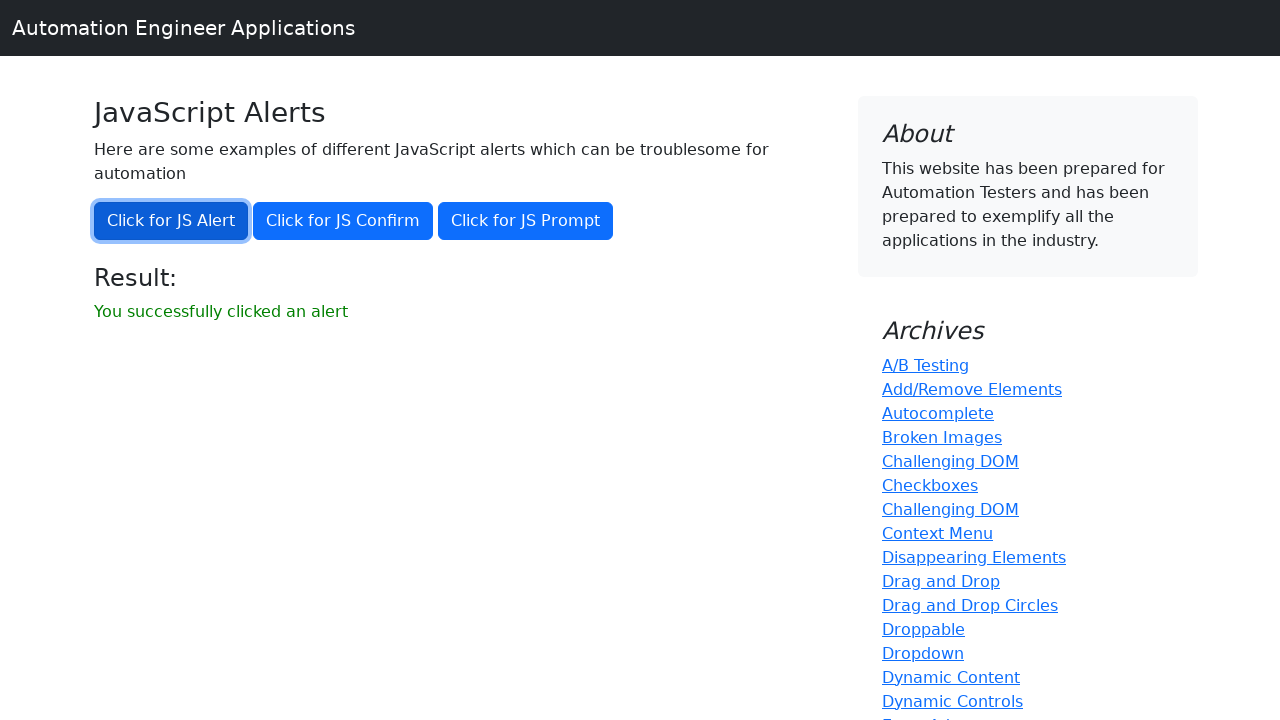

Result message element appeared
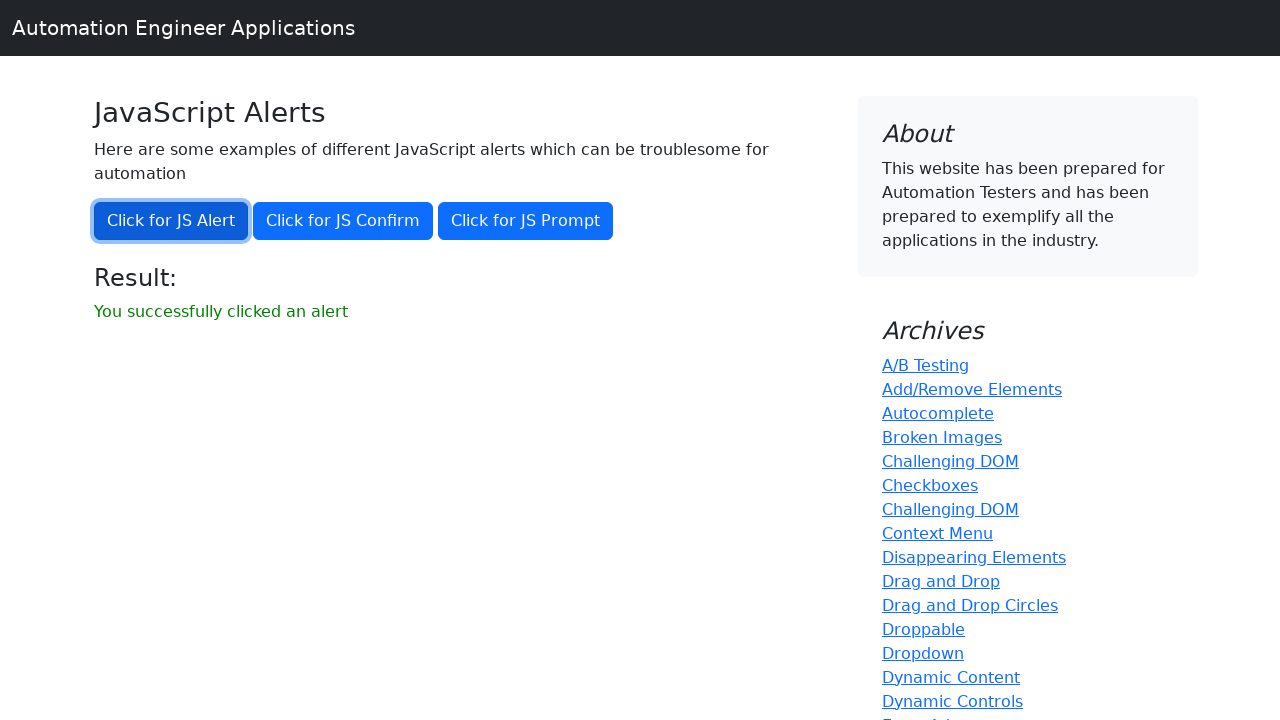

Retrieved result text: 'You successfully clicked an alert'
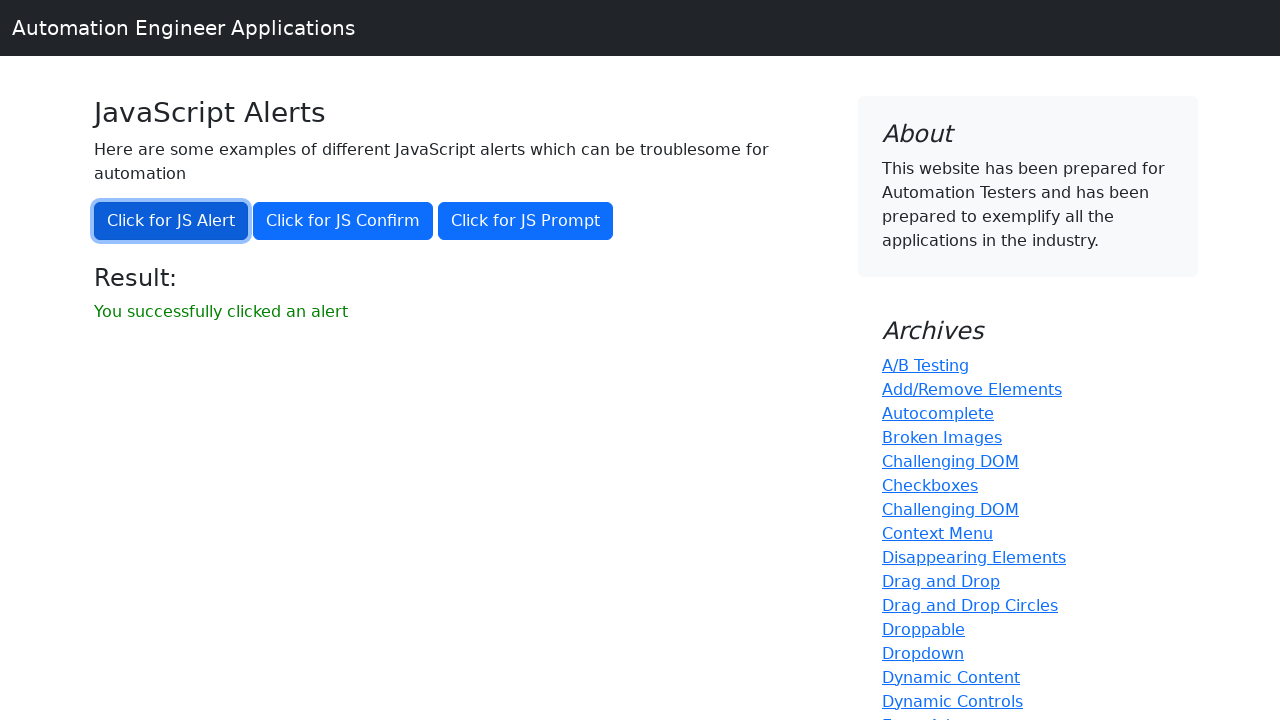

Verified result message matches expected text
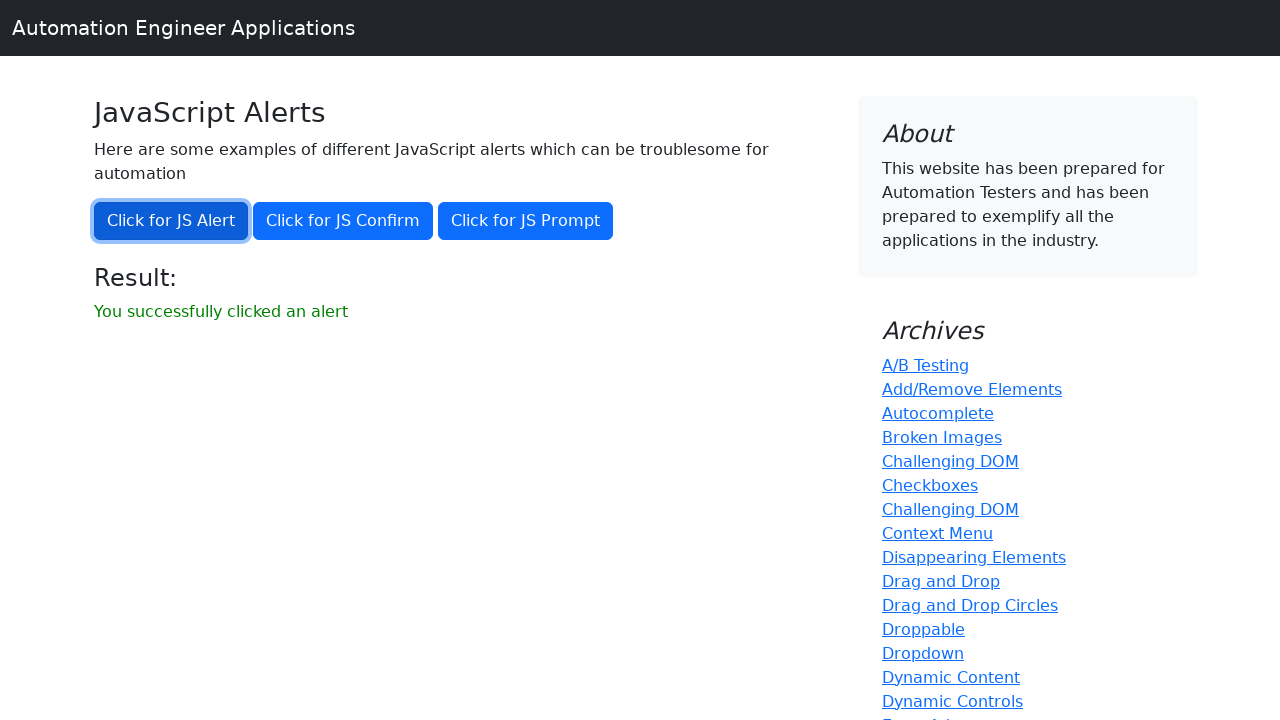

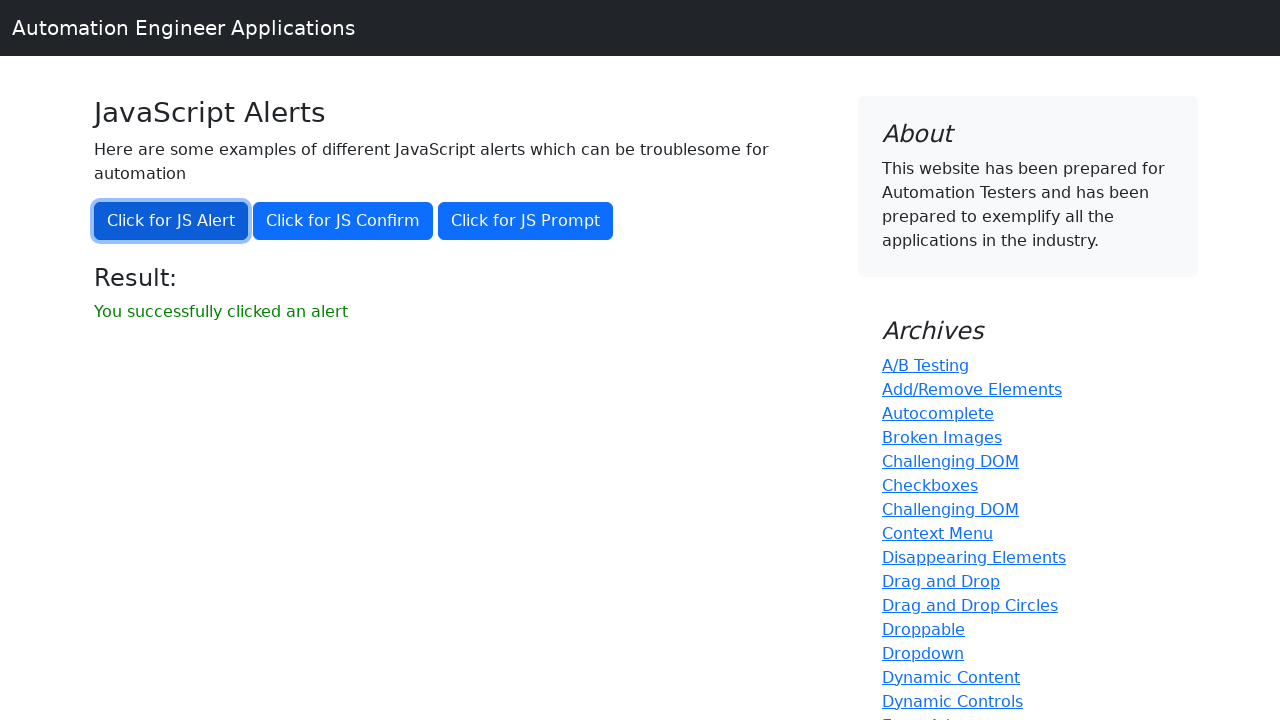